Clicks on the web form link and verifies the navigation to the web form page

Starting URL: https://bonigarcia.dev/selenium-webdriver-java/

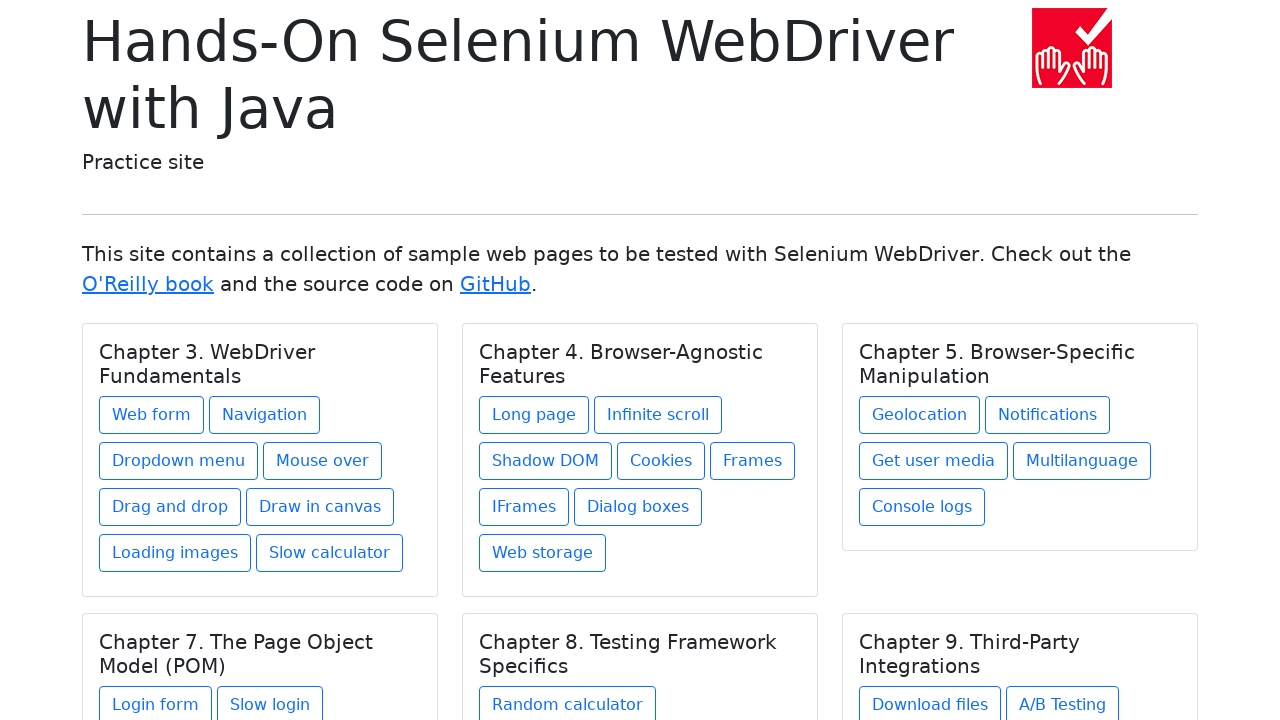

Clicked on the web form link under Chapter 3. WebDriver Fundamentals at (152, 415) on xpath=//h5[text() = 'Chapter 3. WebDriver Fundamentals']/../a[contains(@href, 'w
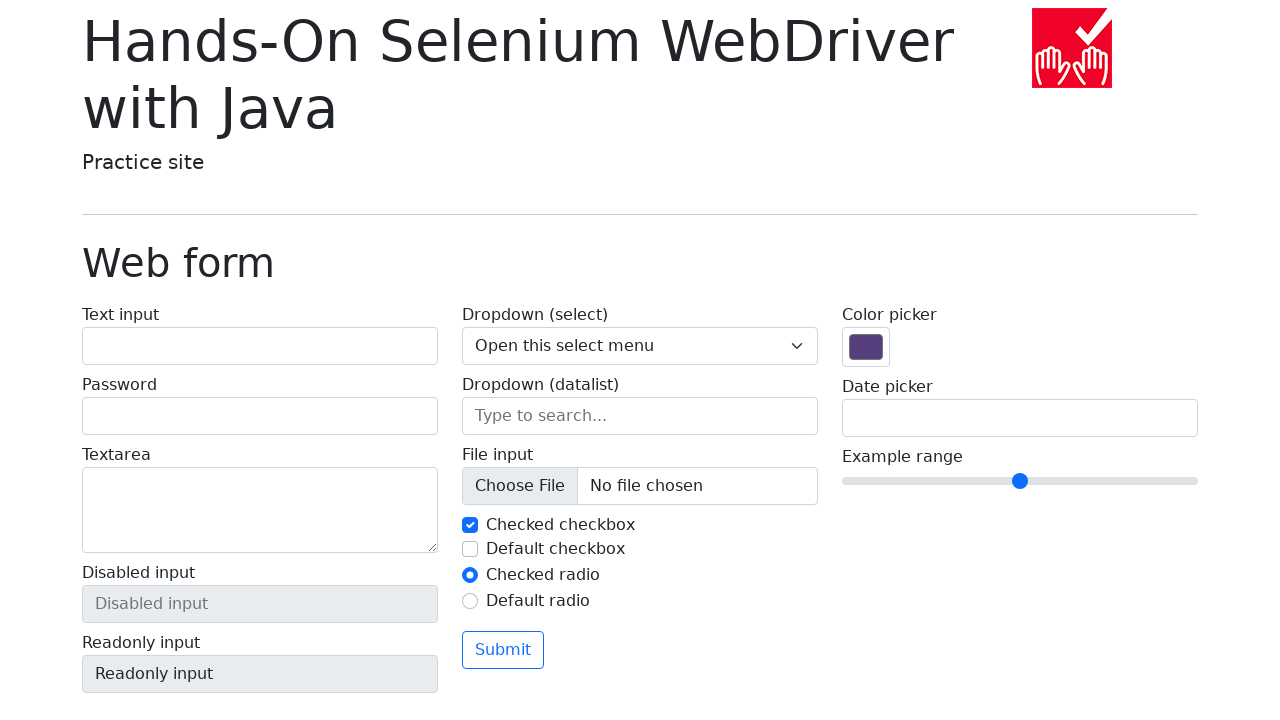

Retrieved current URL
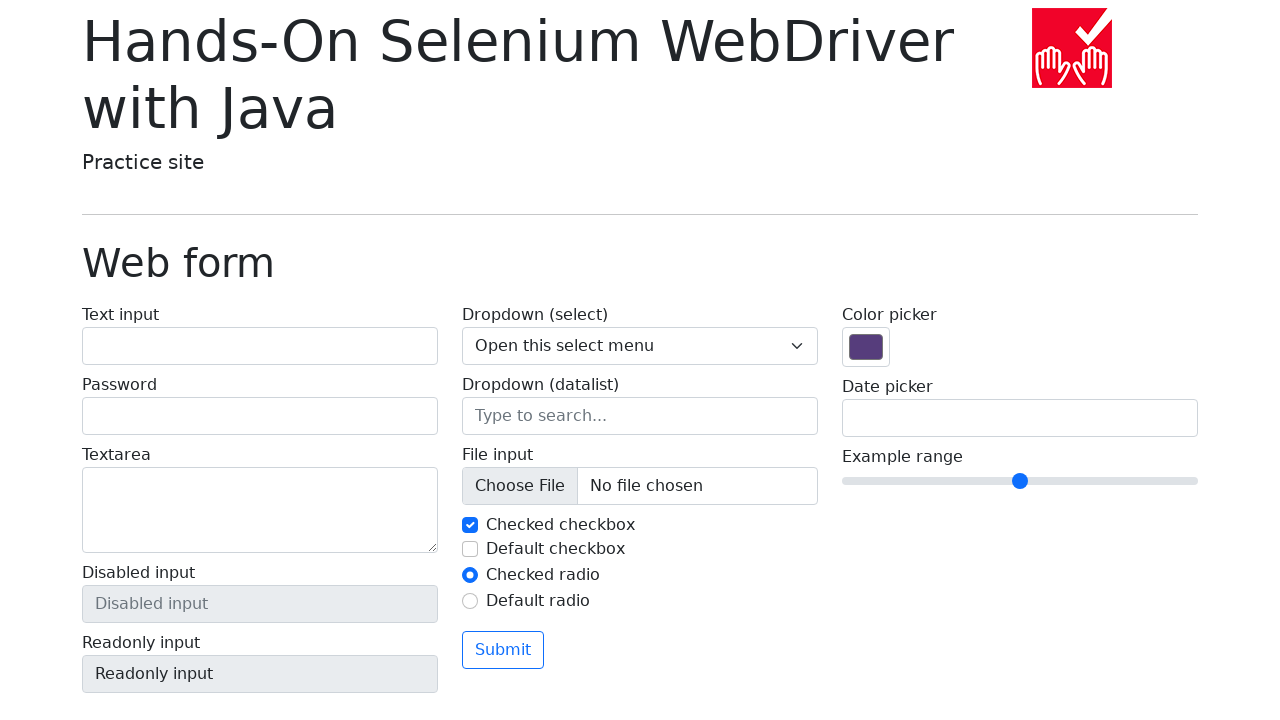

Located page title element
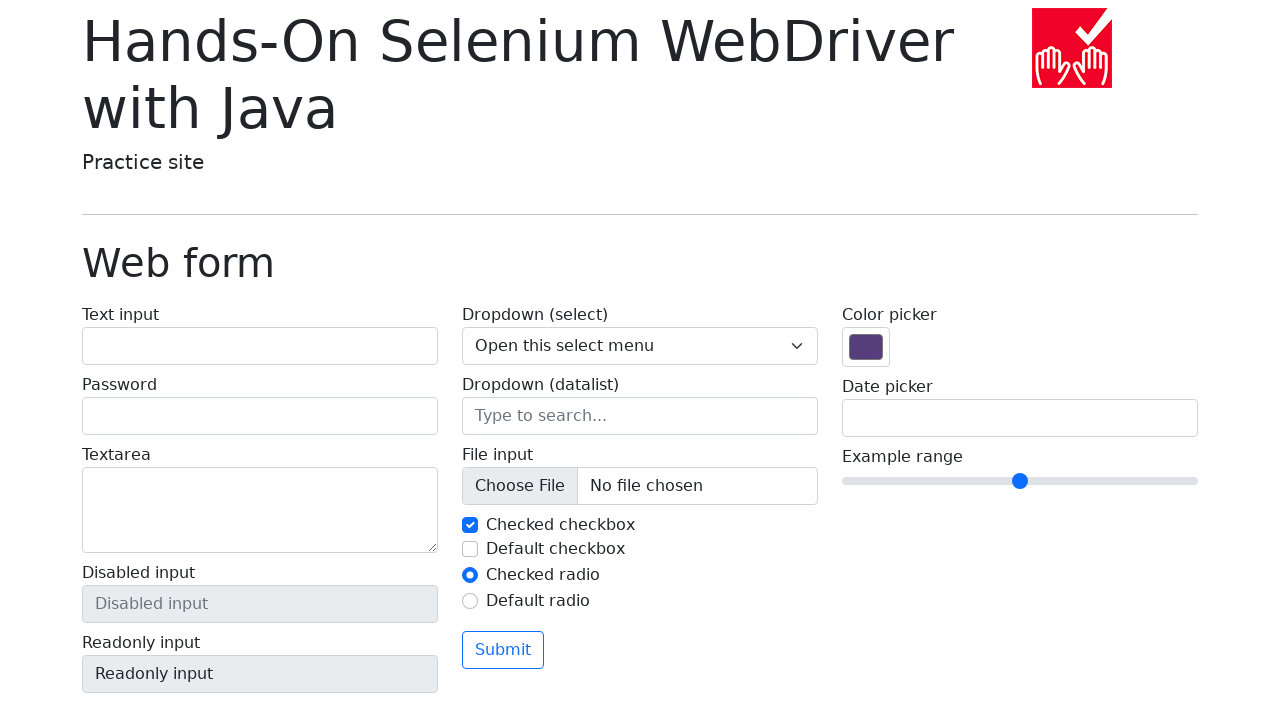

Verified current URL matches expected web form page URL
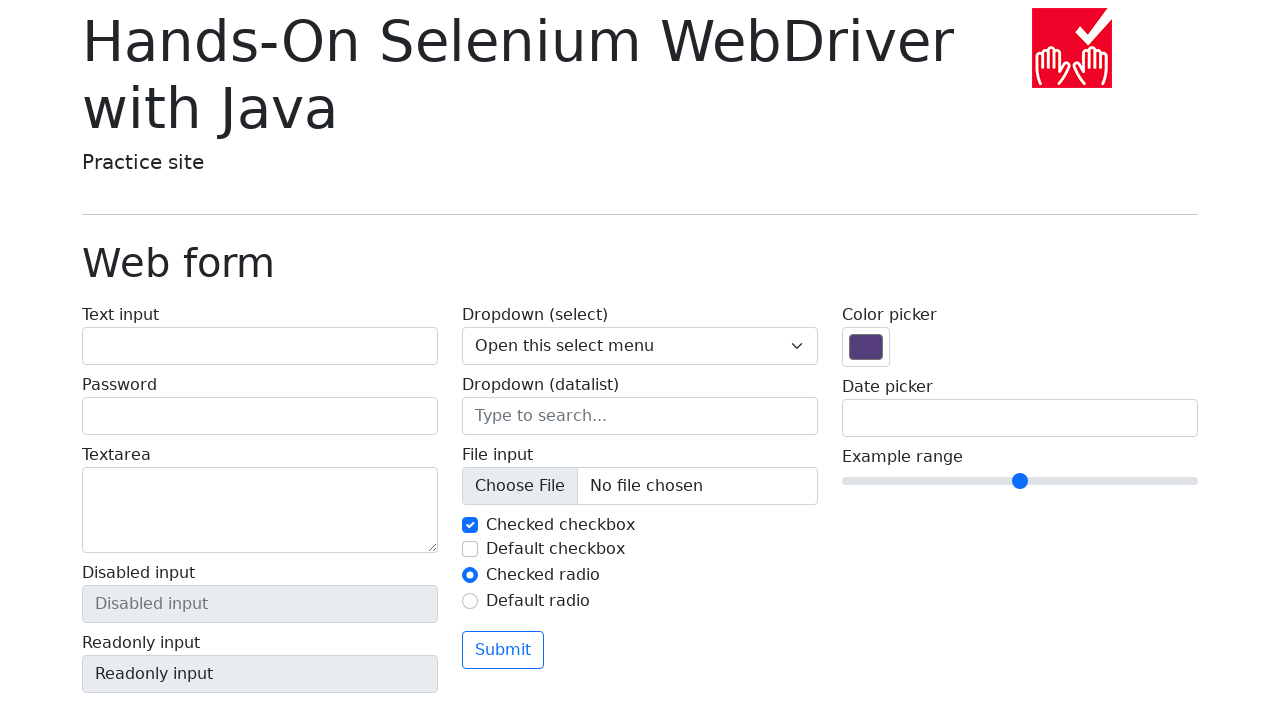

Verified page title is 'Web form'
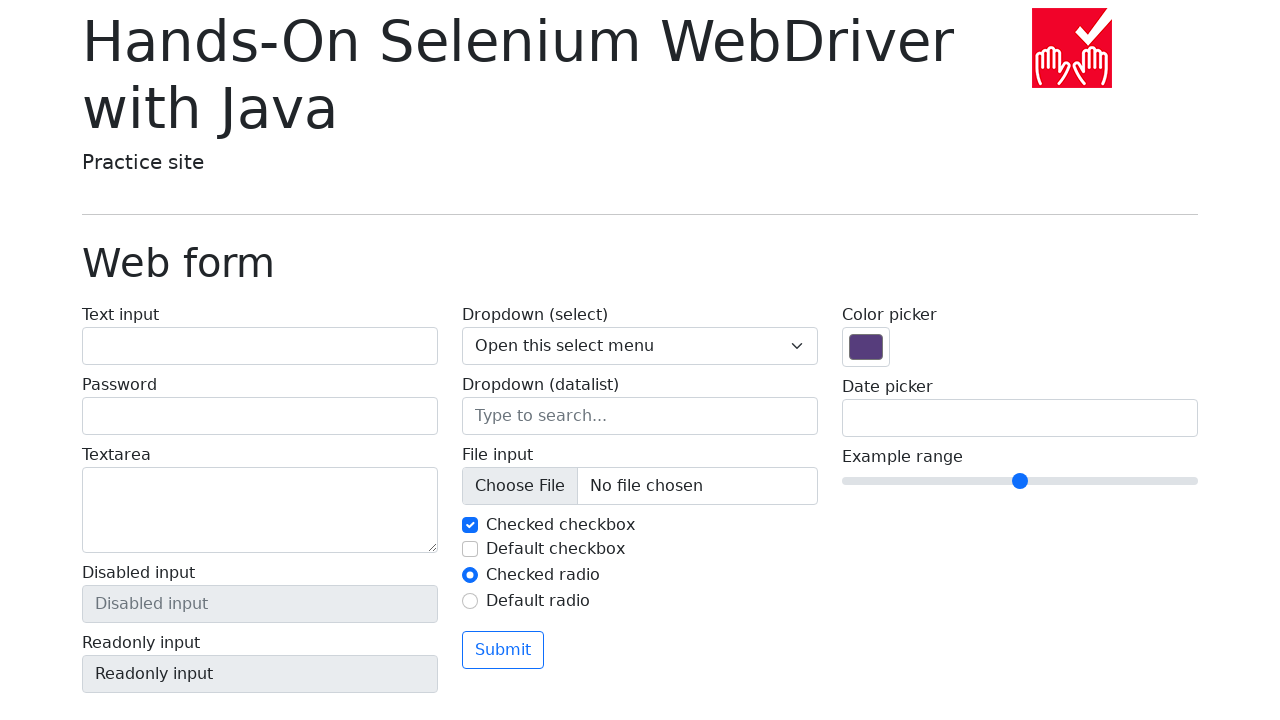

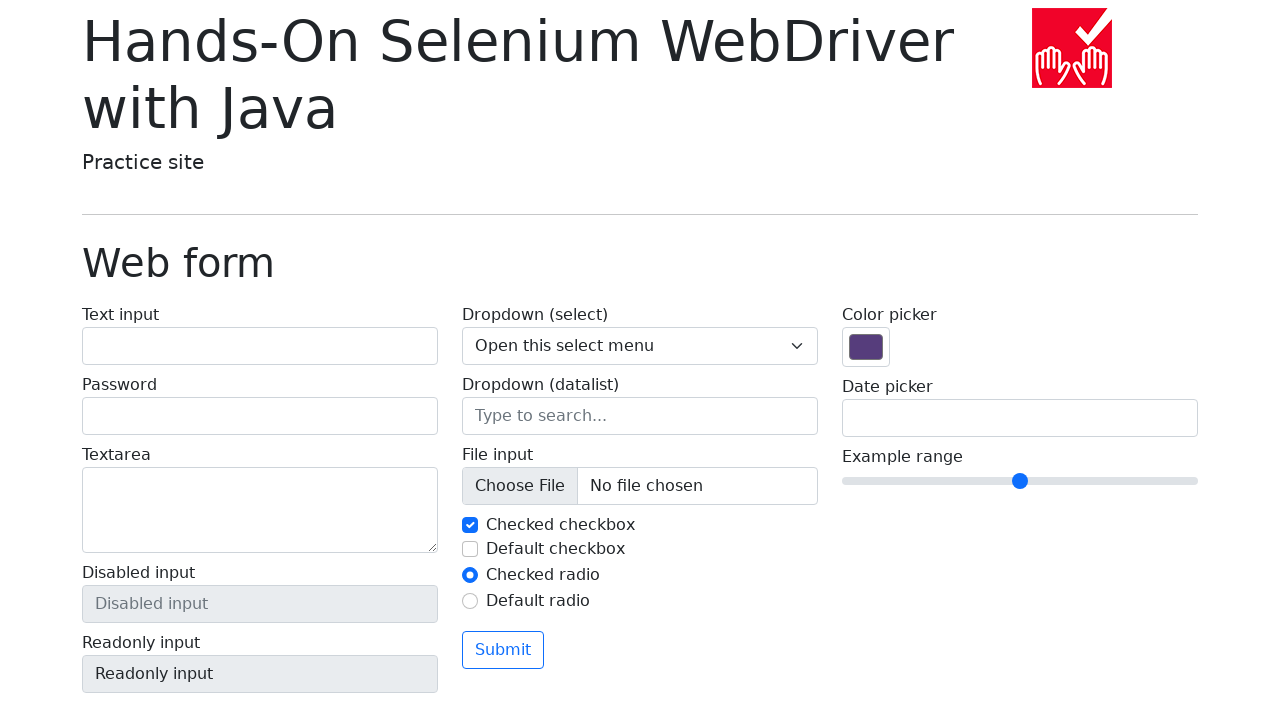